Verifies that payment logos are displayed in the payment section

Starting URL: https://mts.by

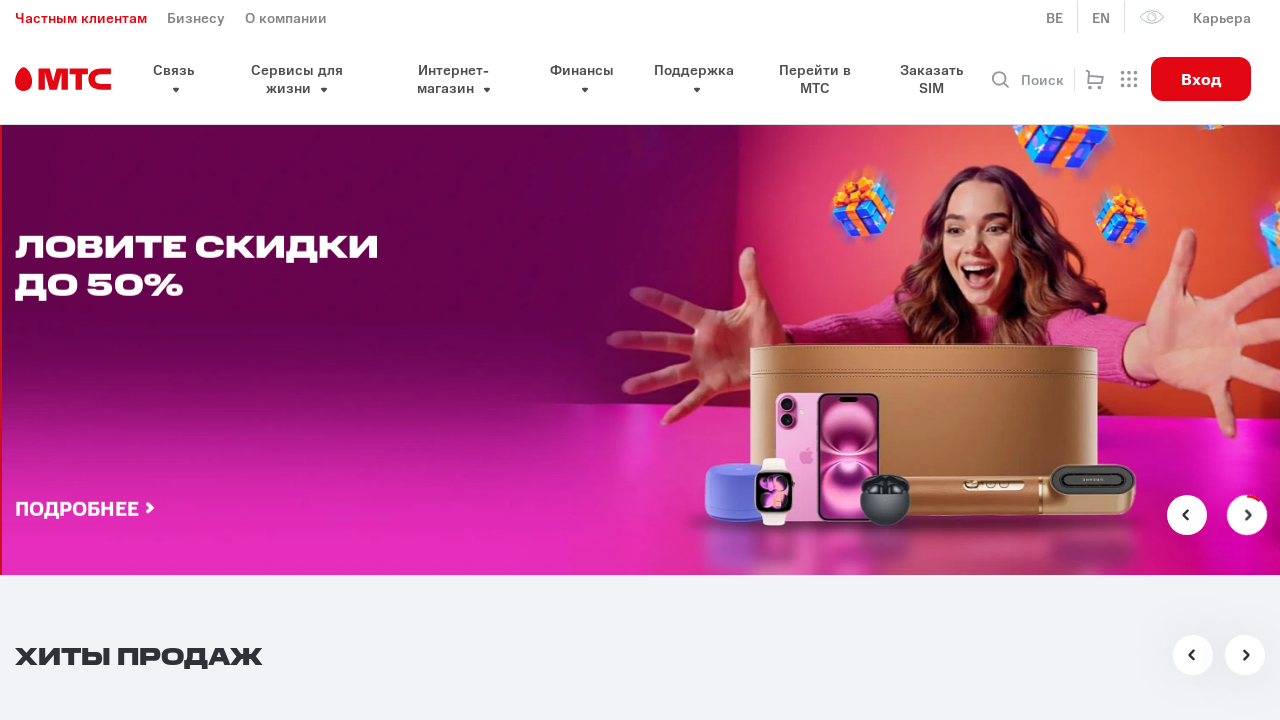

Located payment logos in the payment section
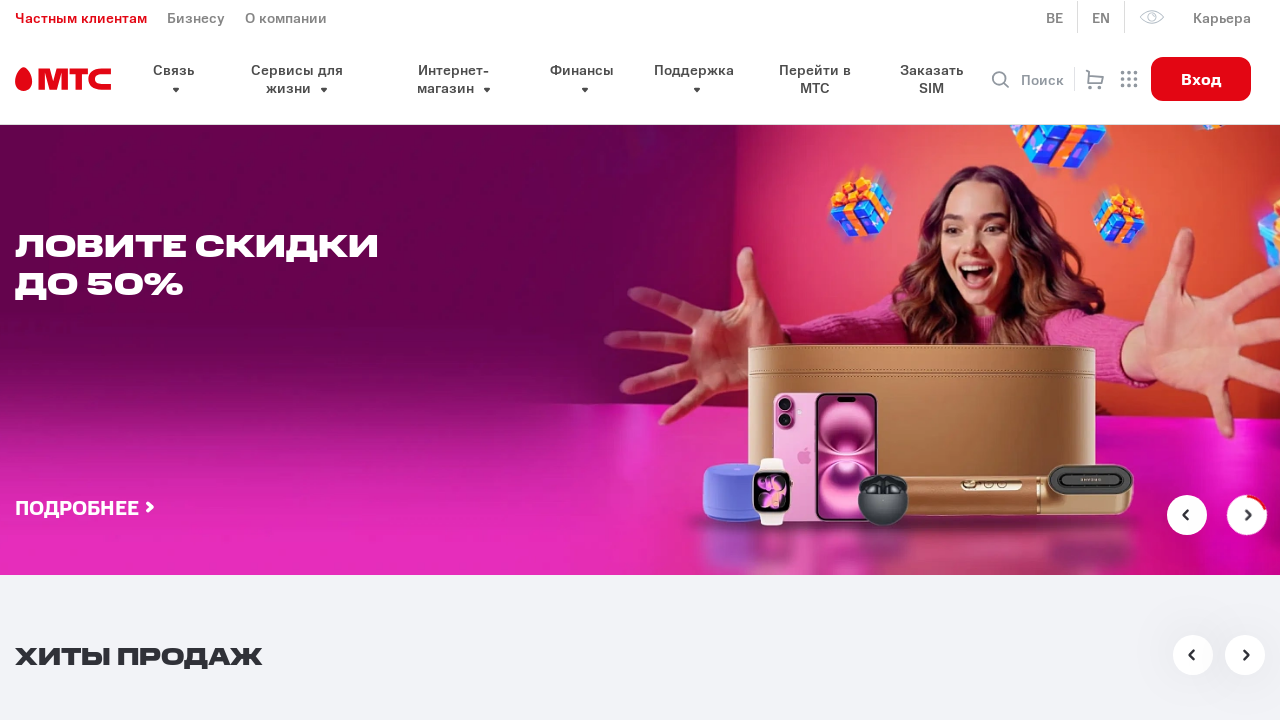

First payment logo element became visible
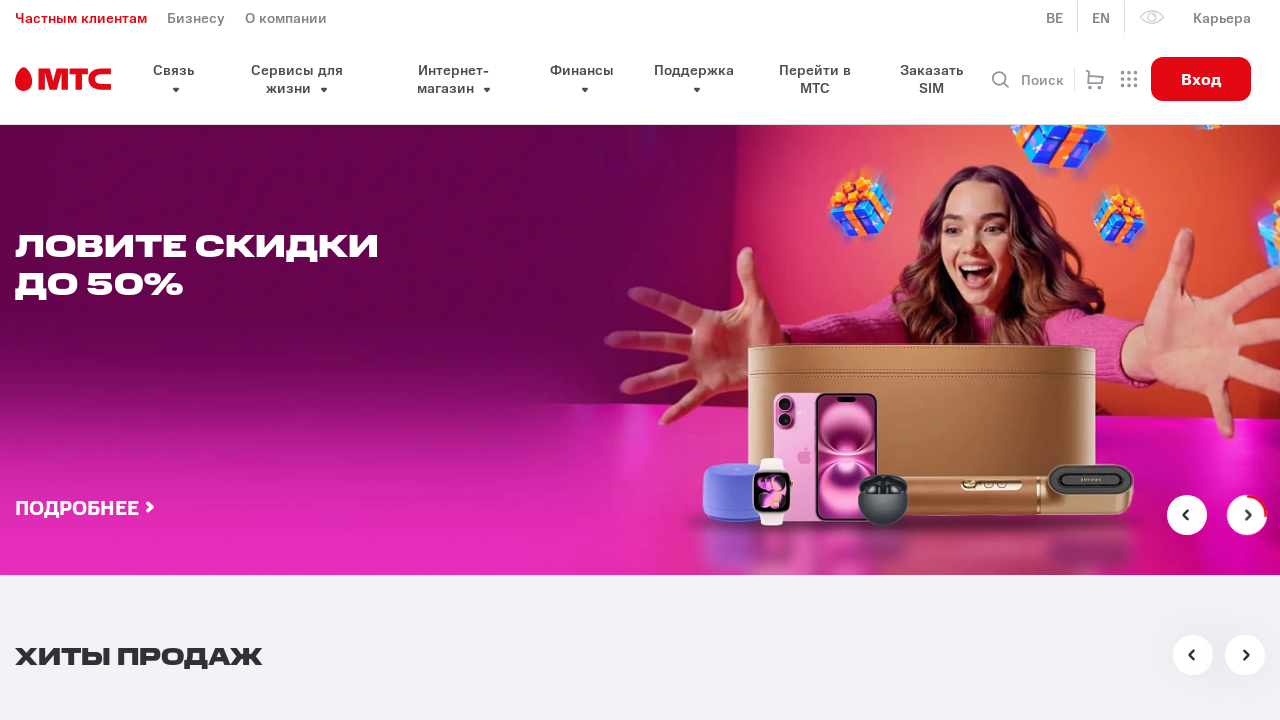

Verified that payment logos are displayed (count > 0)
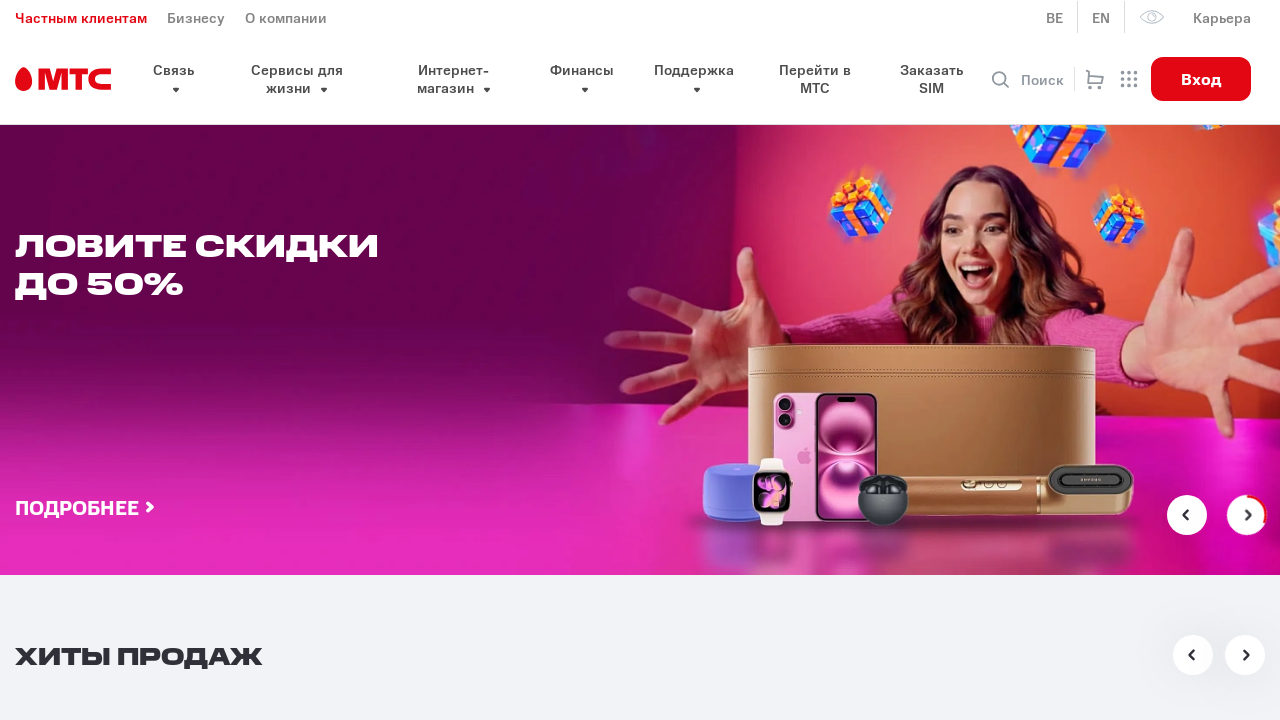

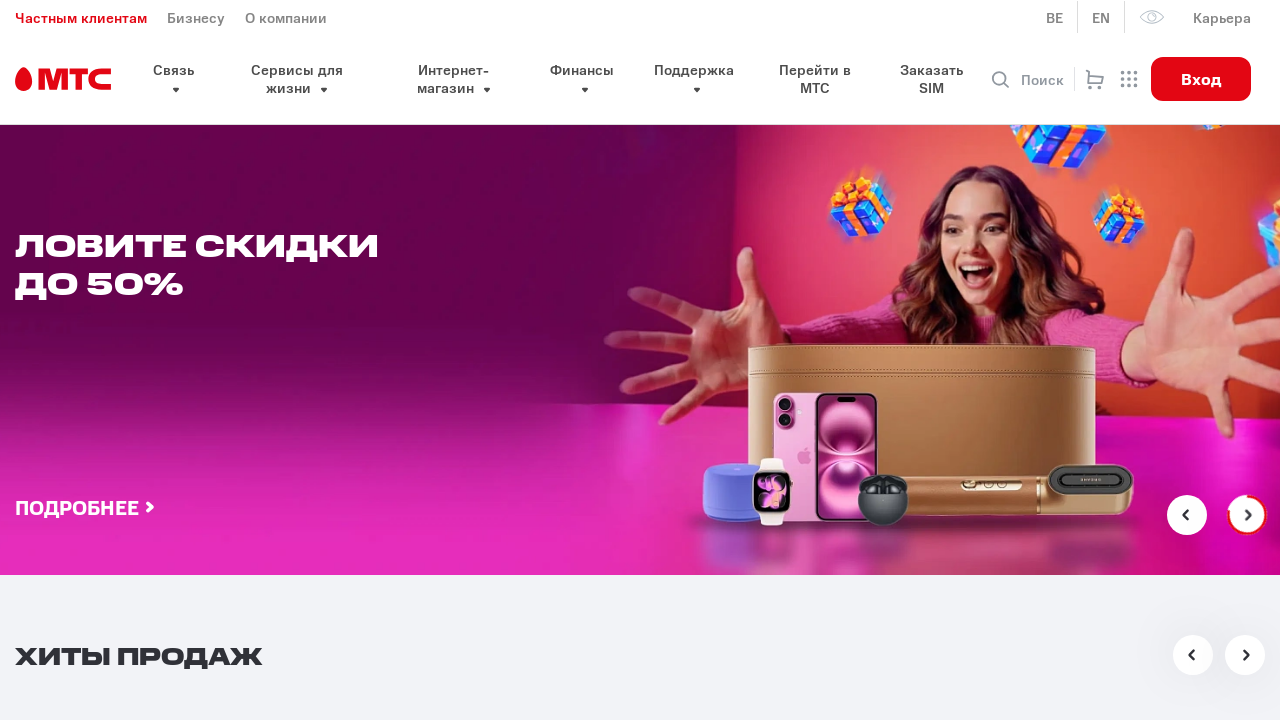